Tests bank manager login and verifies there are exactly 5 customers in the system

Starting URL: https://www.globalsqa.com/angularJs-protractor/BankingProject/#/login

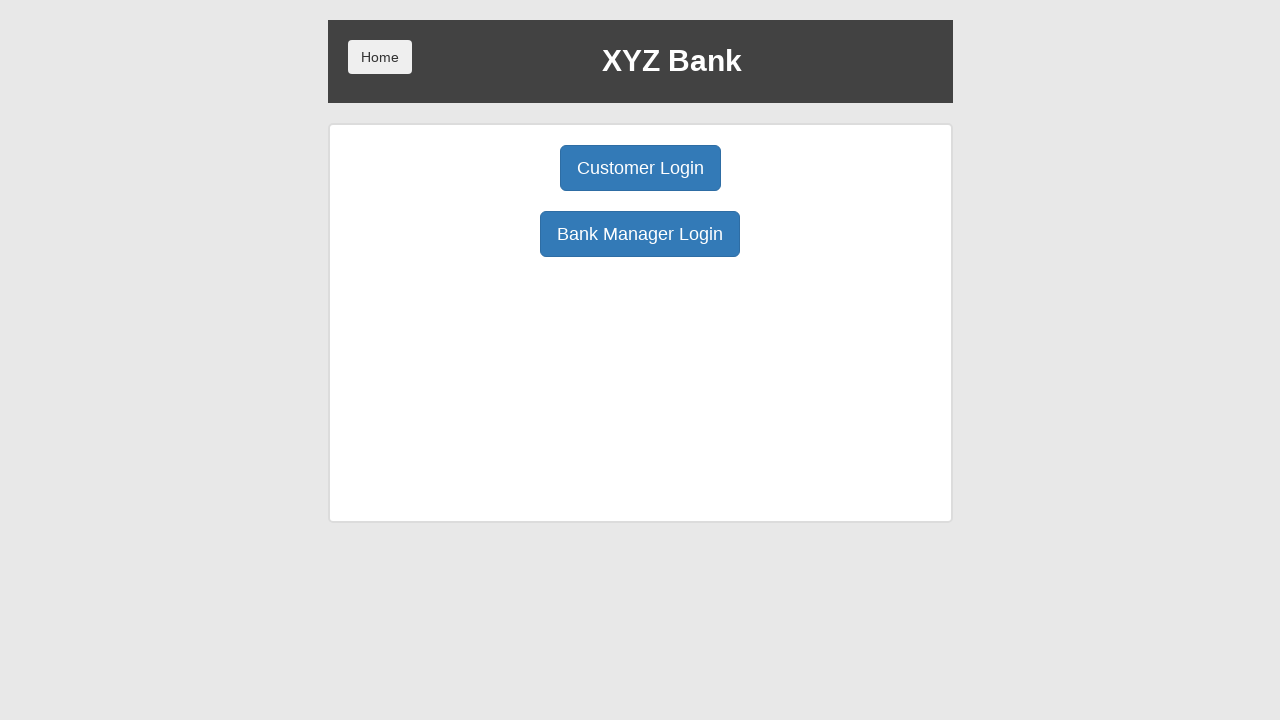

Clicked Bank Manager Login button at (640, 234) on button:has-text('Bank Manager Login')
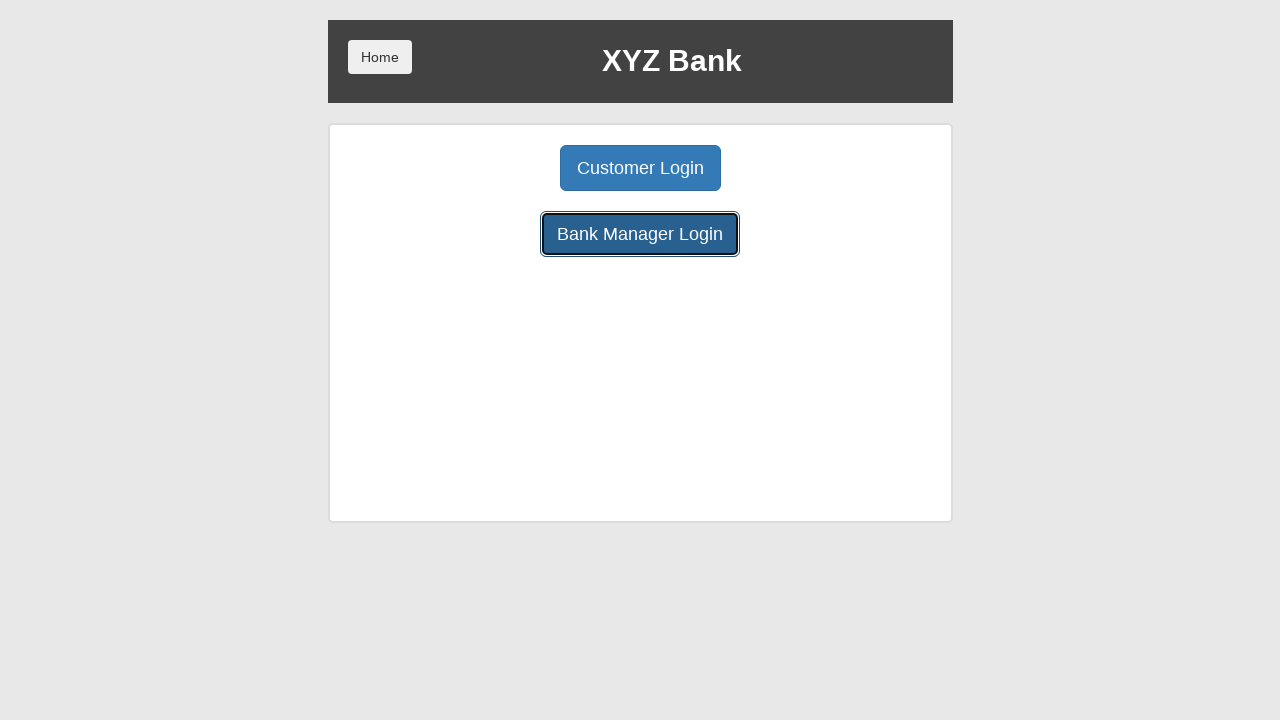

Clicked Customers button at (792, 168) on button:has-text('Customers')
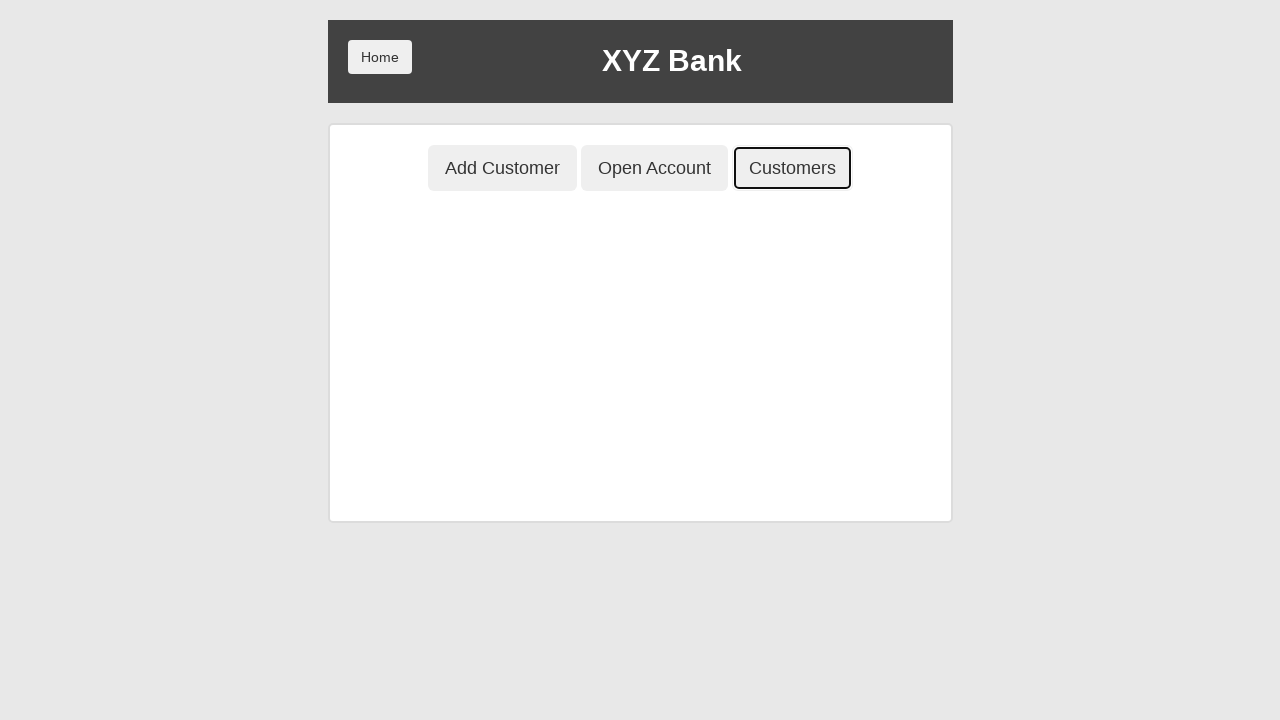

Customers table loaded with customer rows
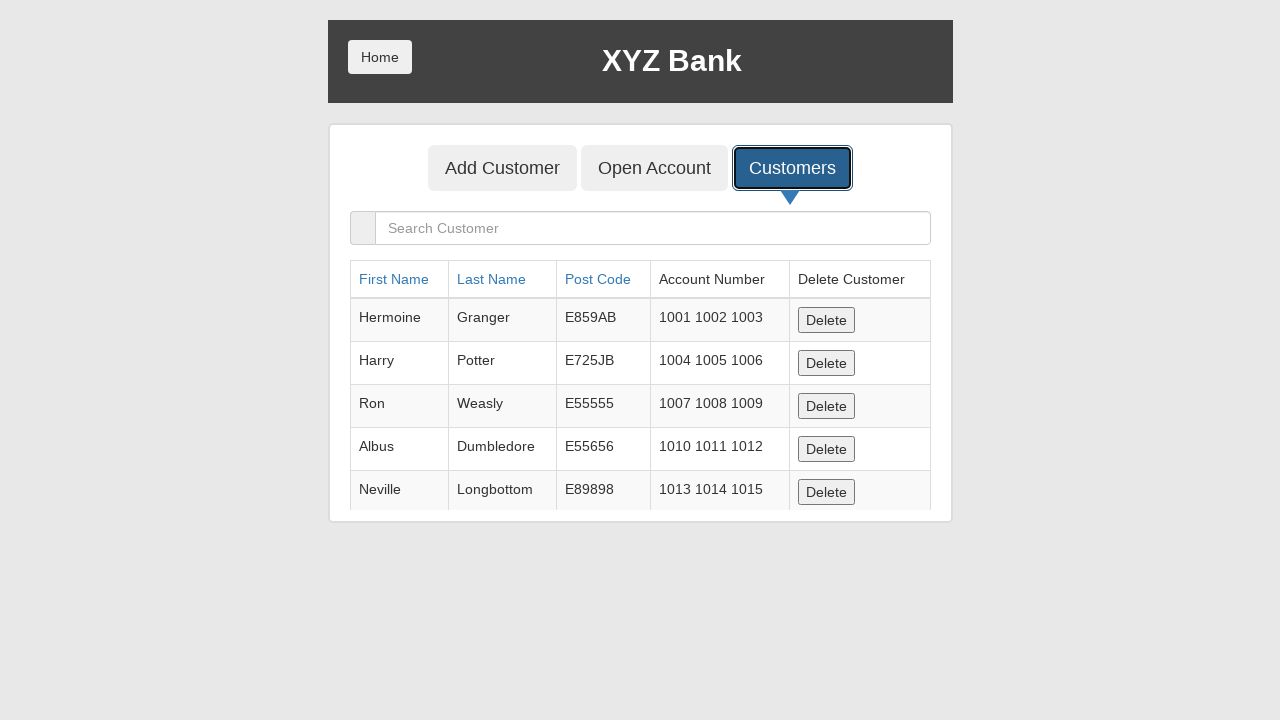

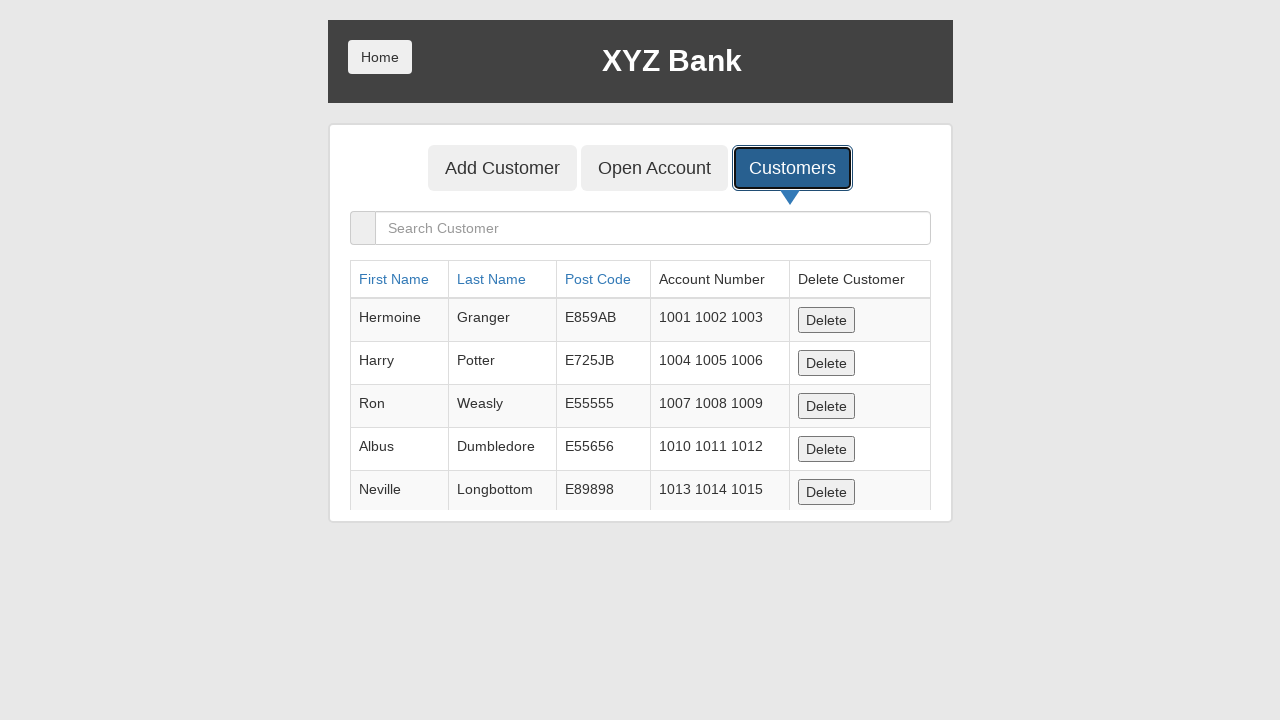